Tests search functionality on Ajio website by entering "watch" in the search field

Starting URL: https://ajio.com/

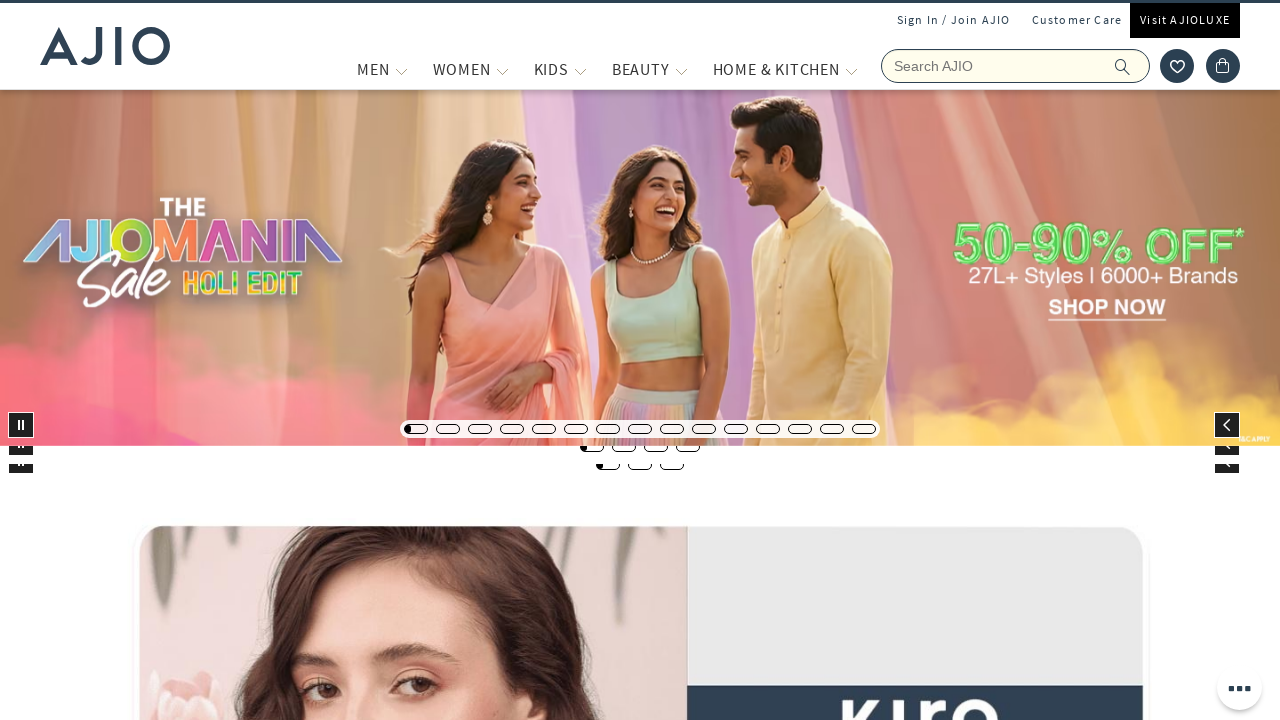

Filled search field with 'watch' on Ajio website on input[name='searchVal']
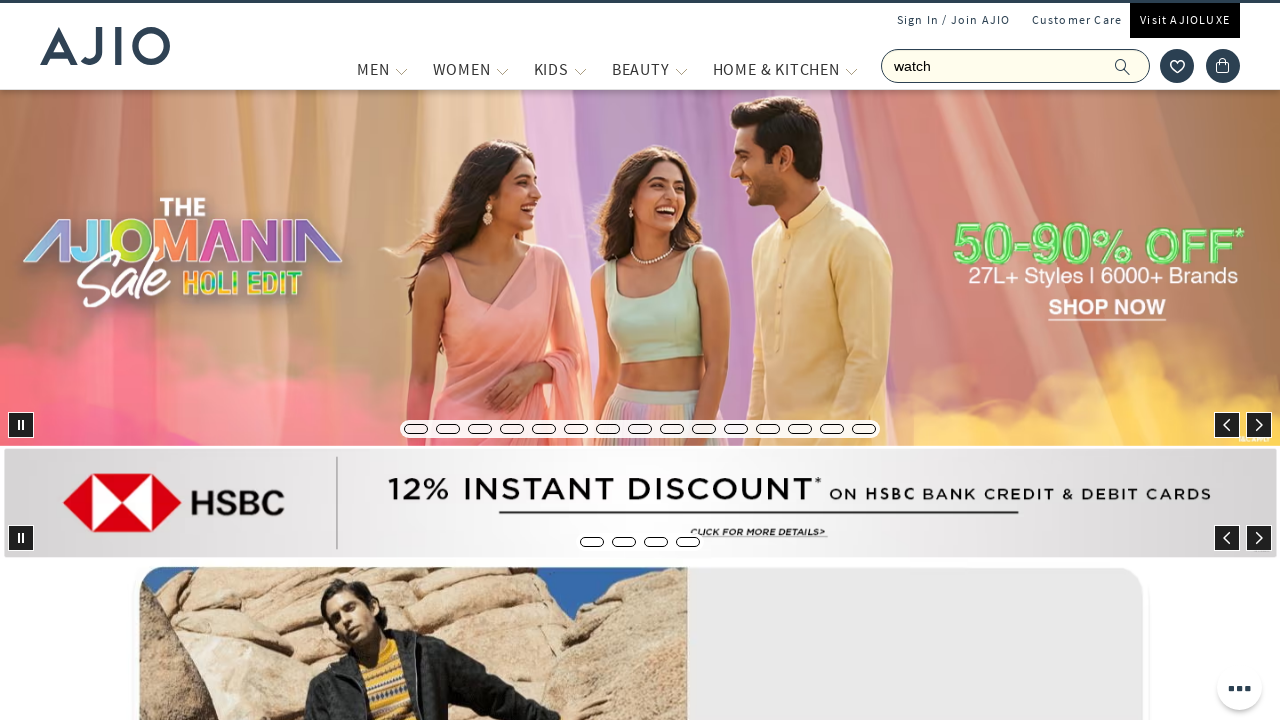

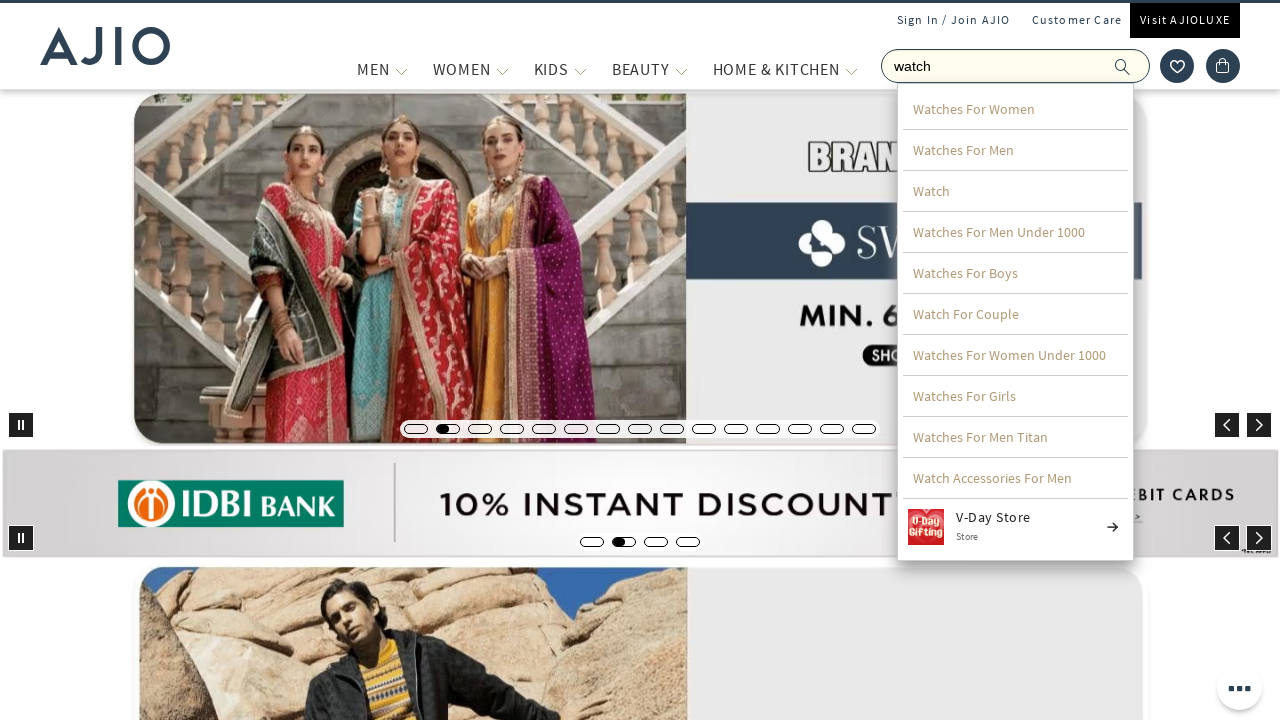